Tests browser window handling by clicking a button to open a new window, switching to it, reading content, and then closing it

Starting URL: https://demoqa.com/browser-windows

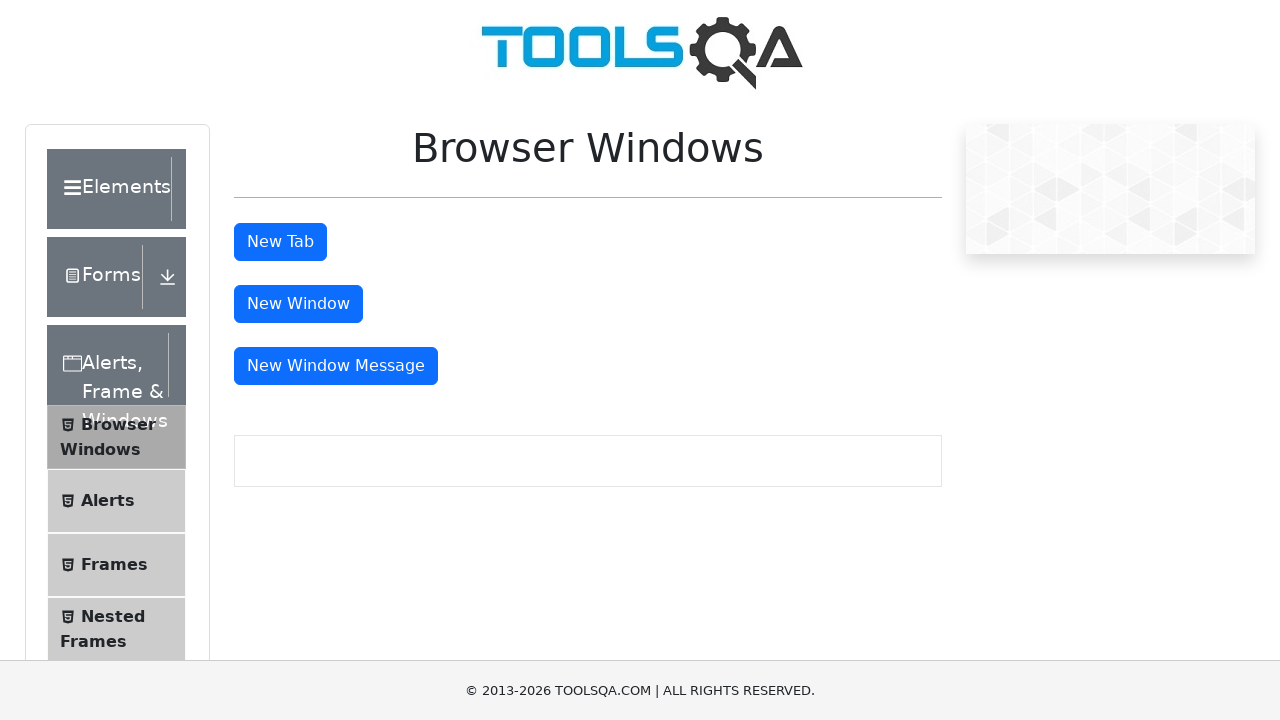

Window button became visible and clickable
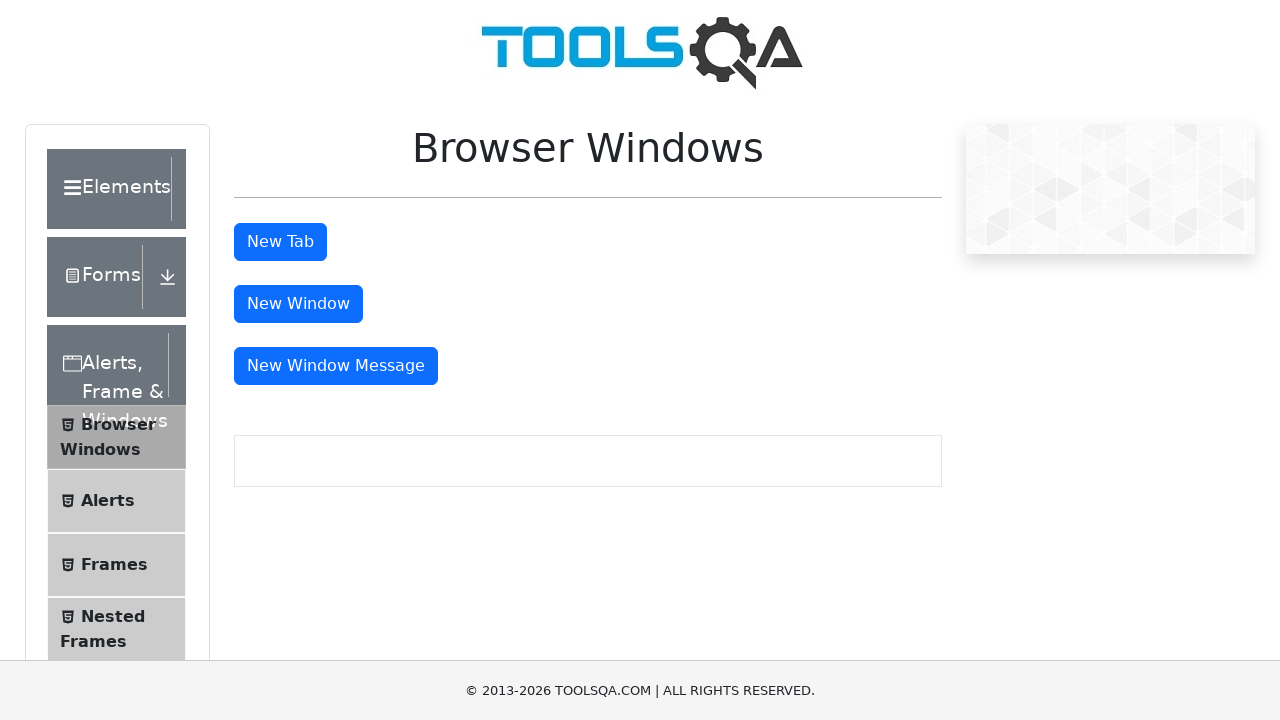

Scrolled window button into viewport
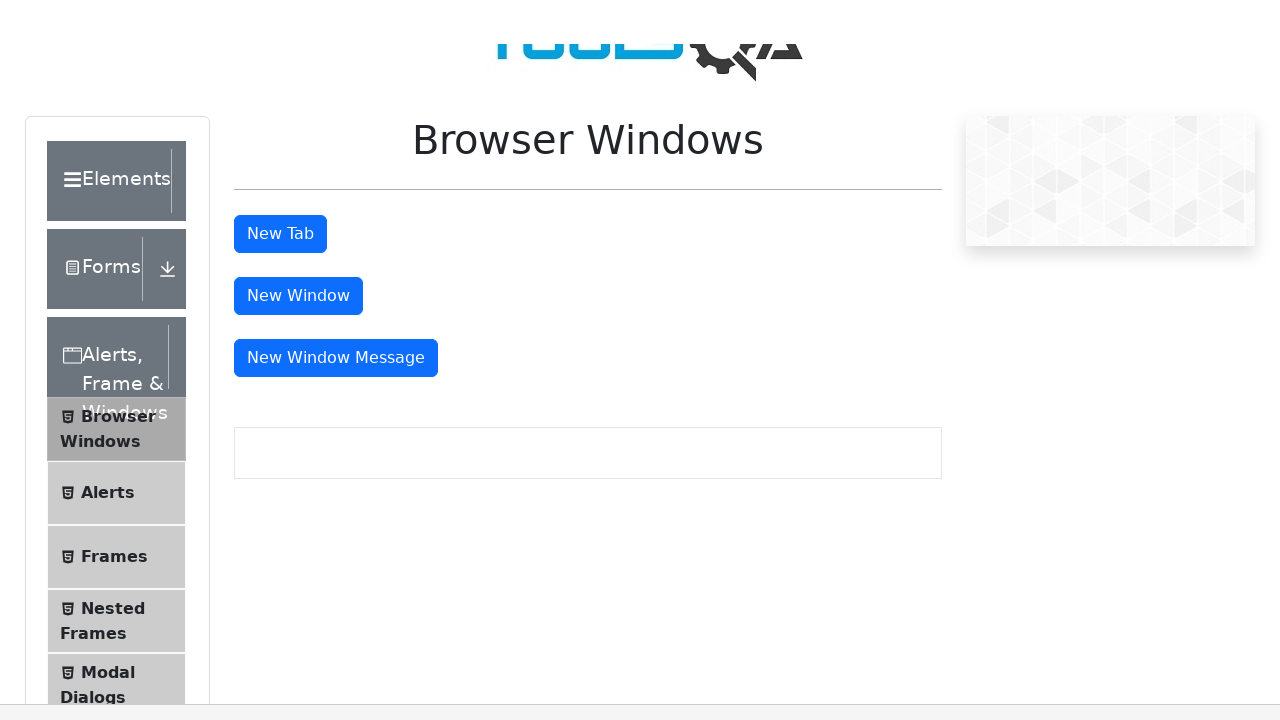

Clicked window button to open new window at (298, 19) on #windowButton
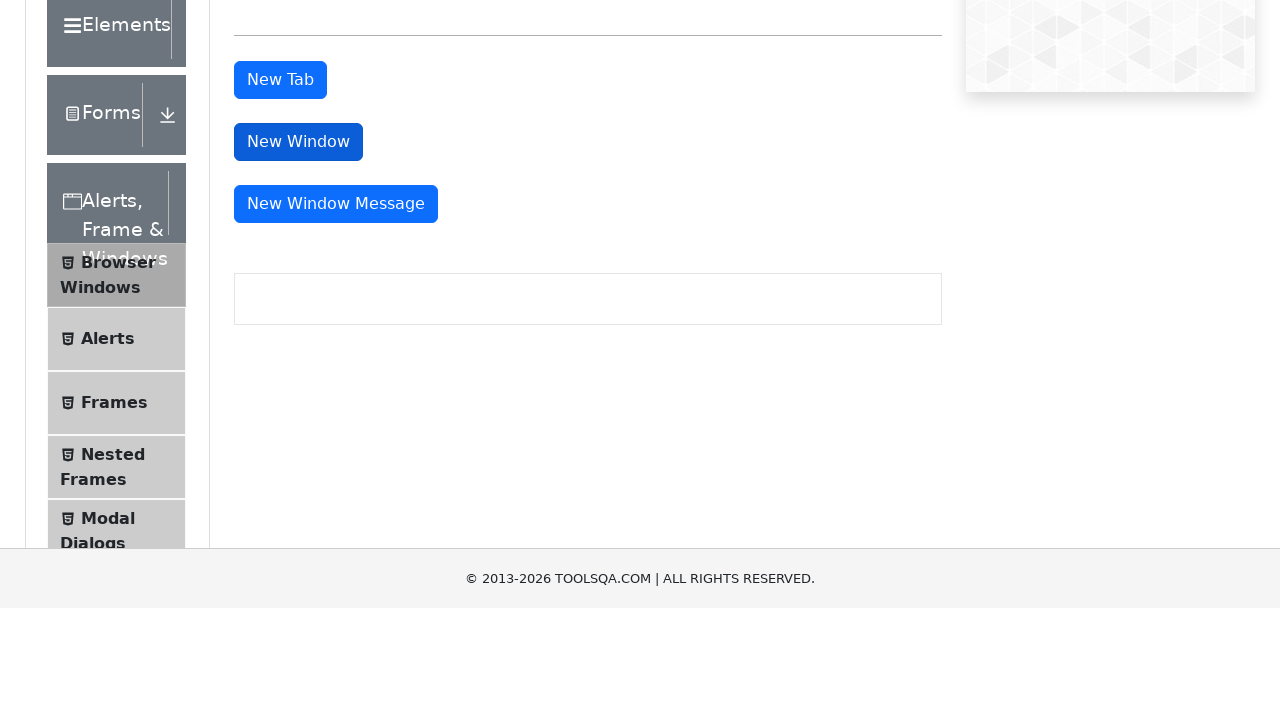

New window loaded completely
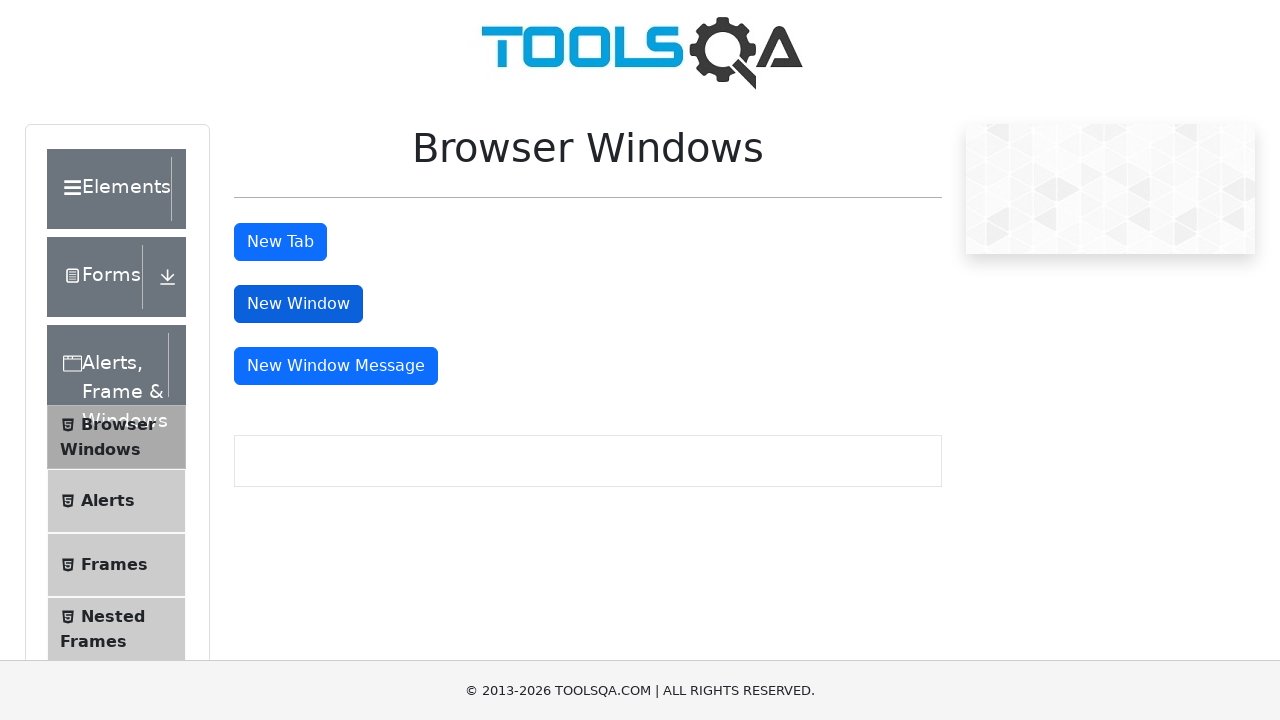

Read message from new window: '
This is a sample page


'
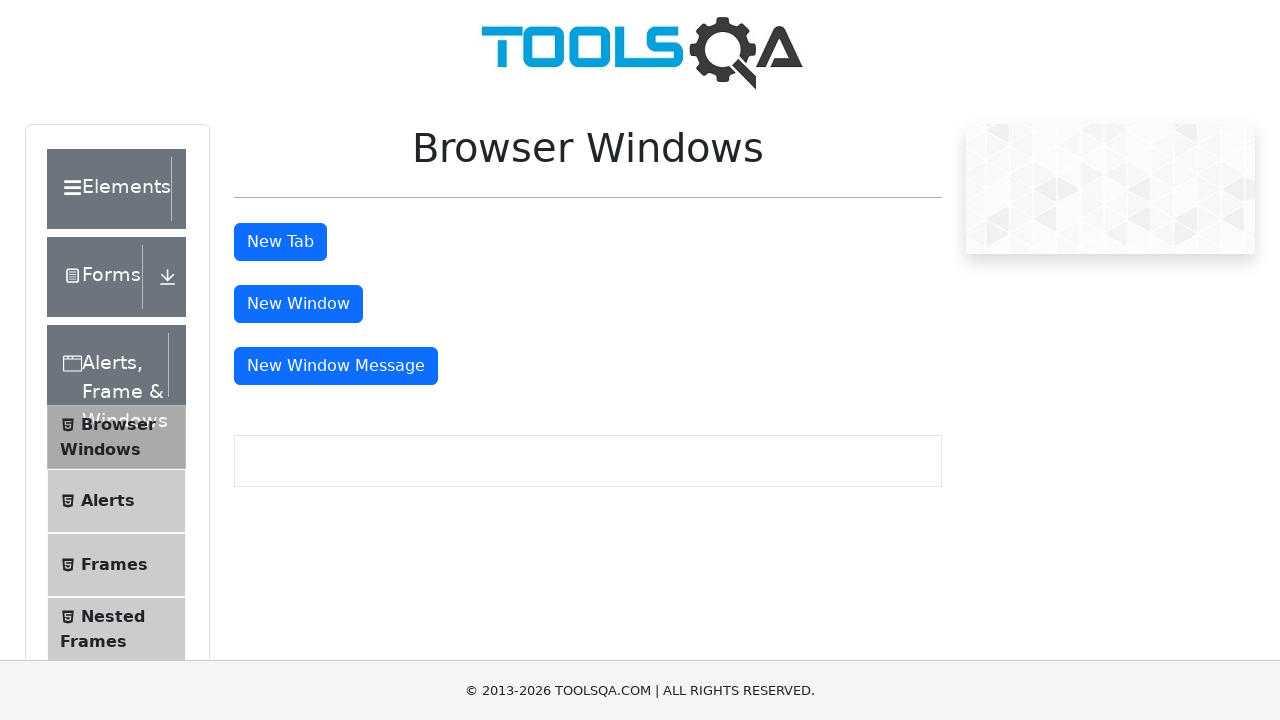

Closed the new window
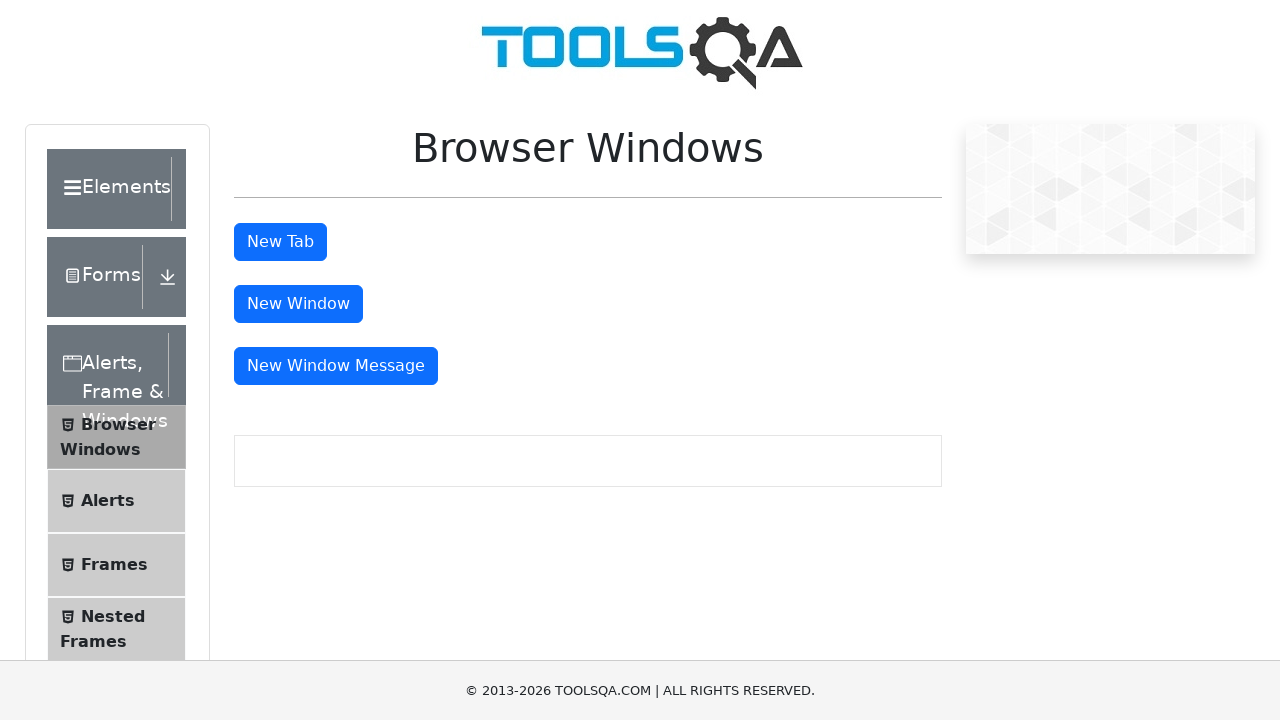

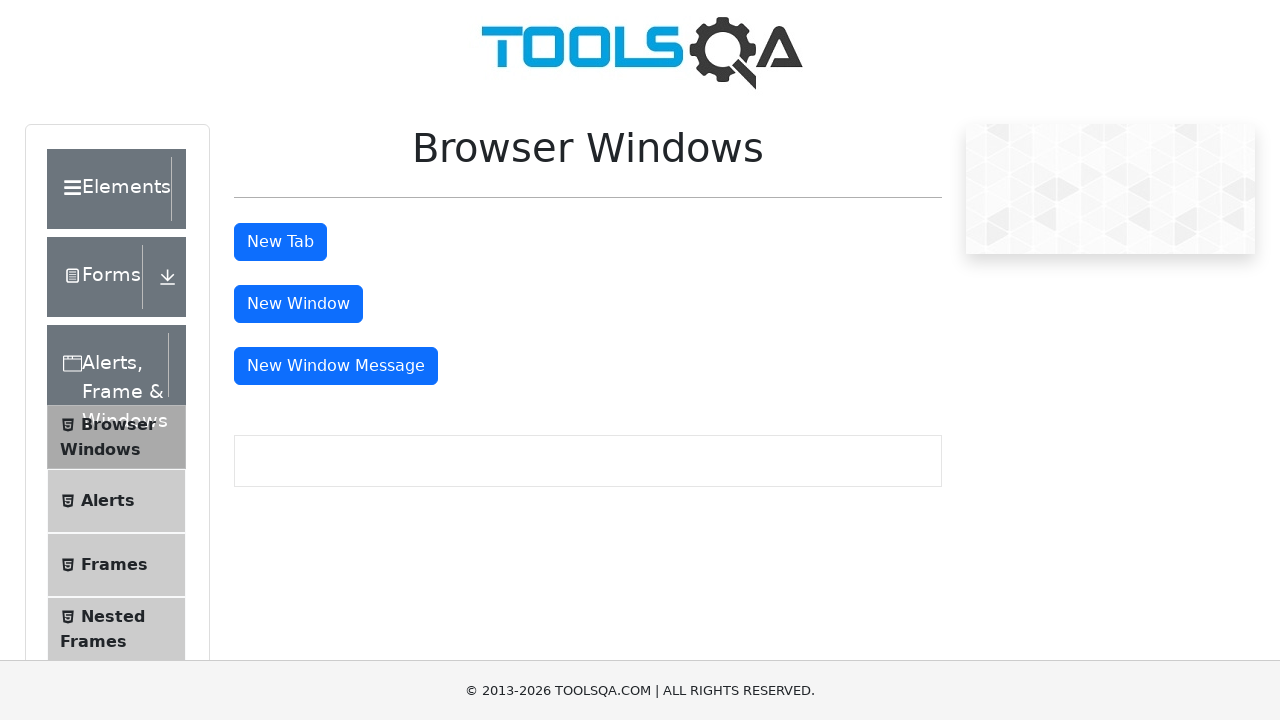